Tests JavaScript alert handling by clicking a button that triggers an alert, accepting it, then reading a value from the page, calculating a mathematical result, and submitting the answer.

Starting URL: http://suninjuly.github.io/alert_accept.html

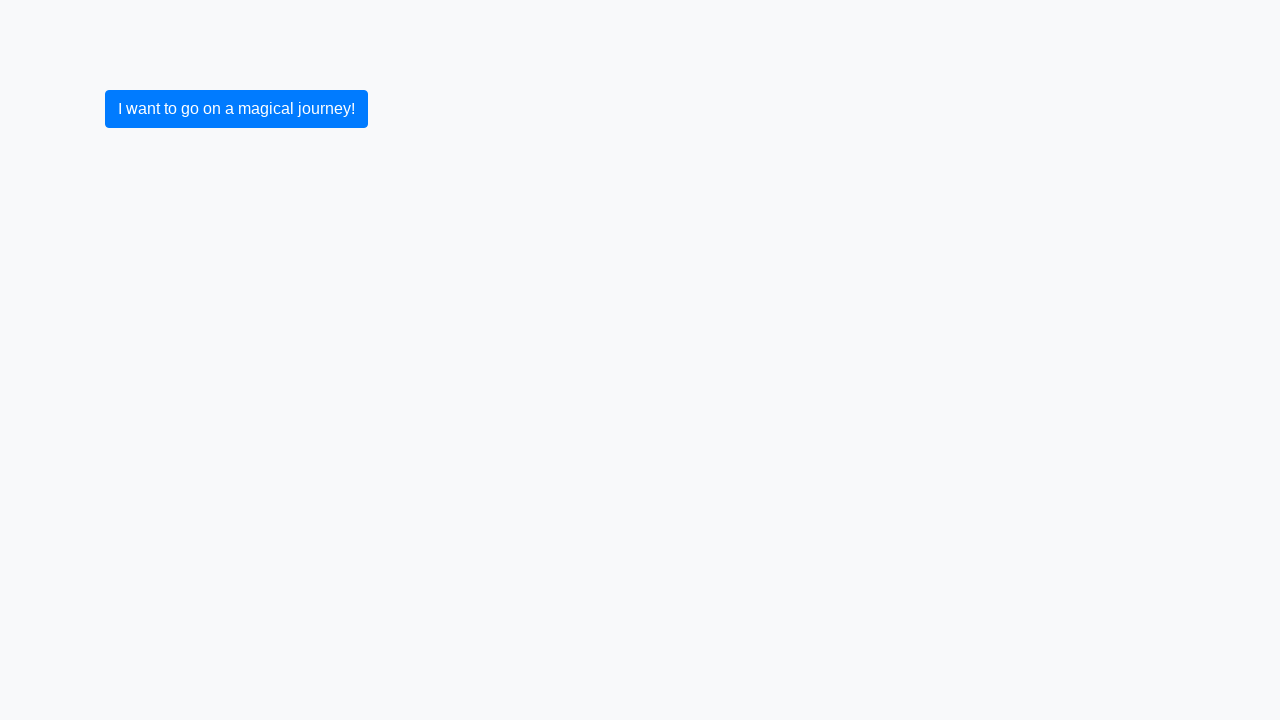

Clicked button to trigger JavaScript alert at (236, 109) on button.btn.btn-primary
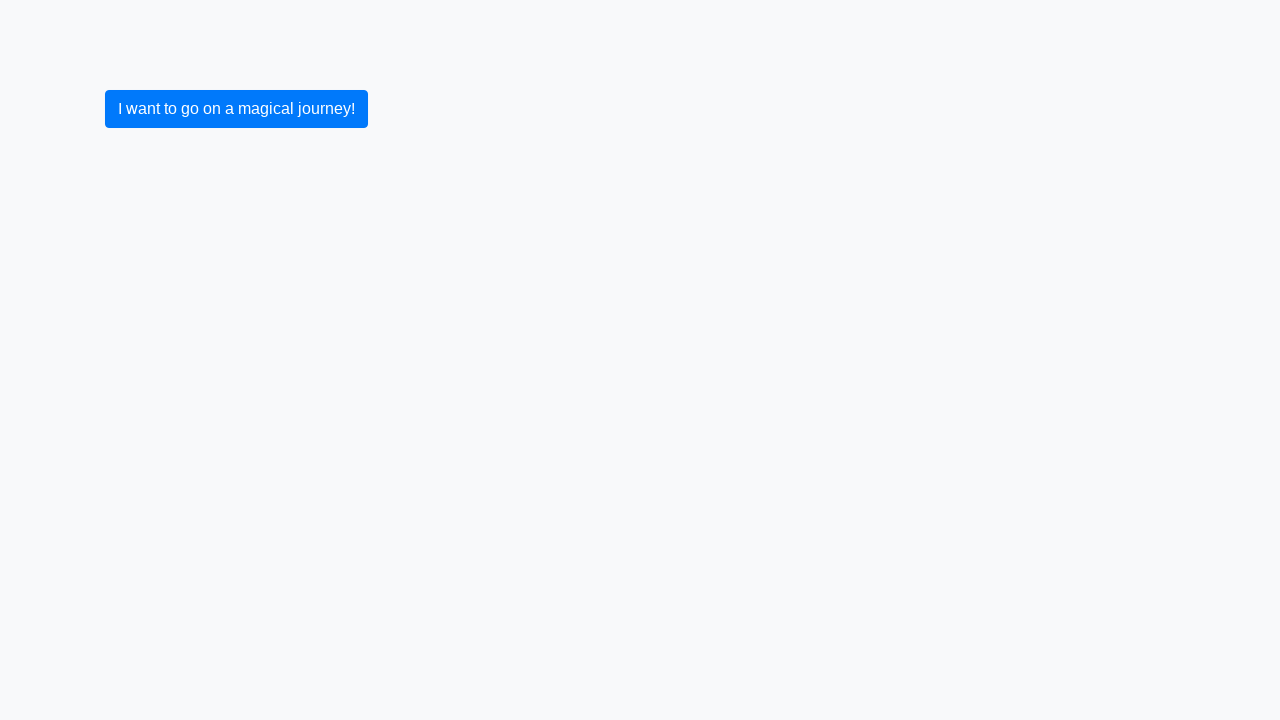

Set up dialog handler to auto-accept alerts
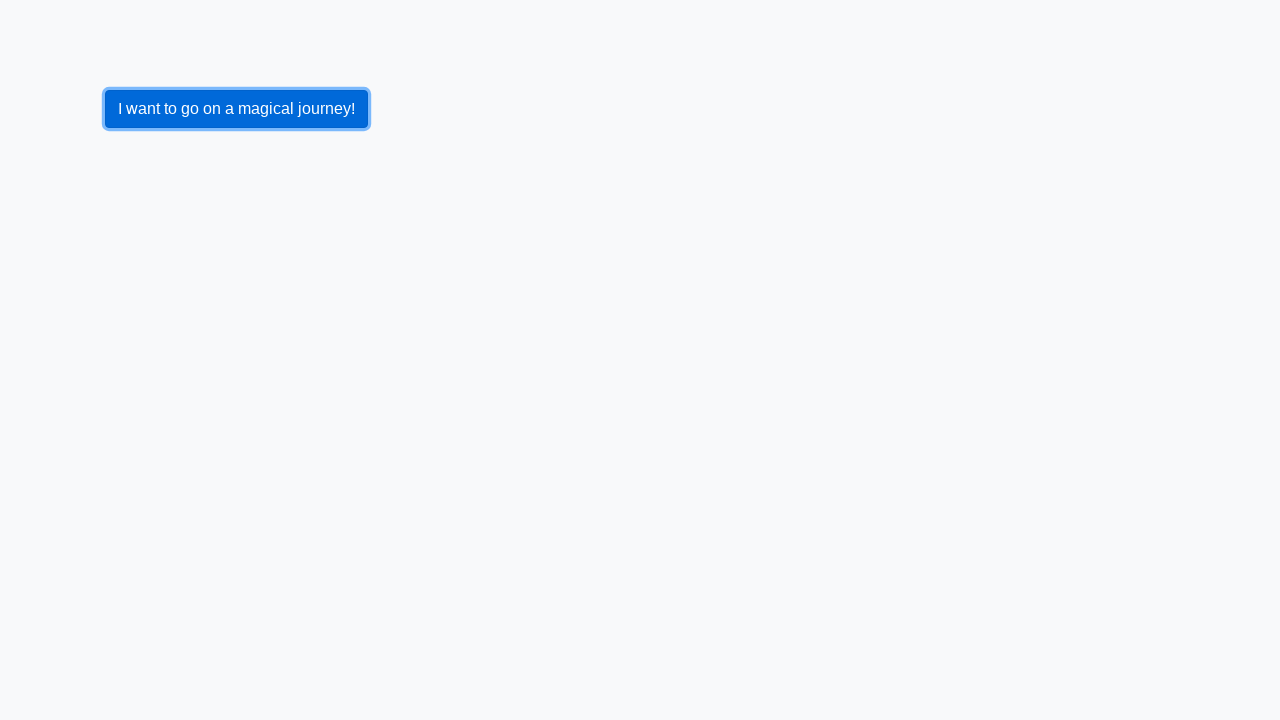

Clicked button to trigger alert with handler ready at (236, 109) on button.btn.btn-primary
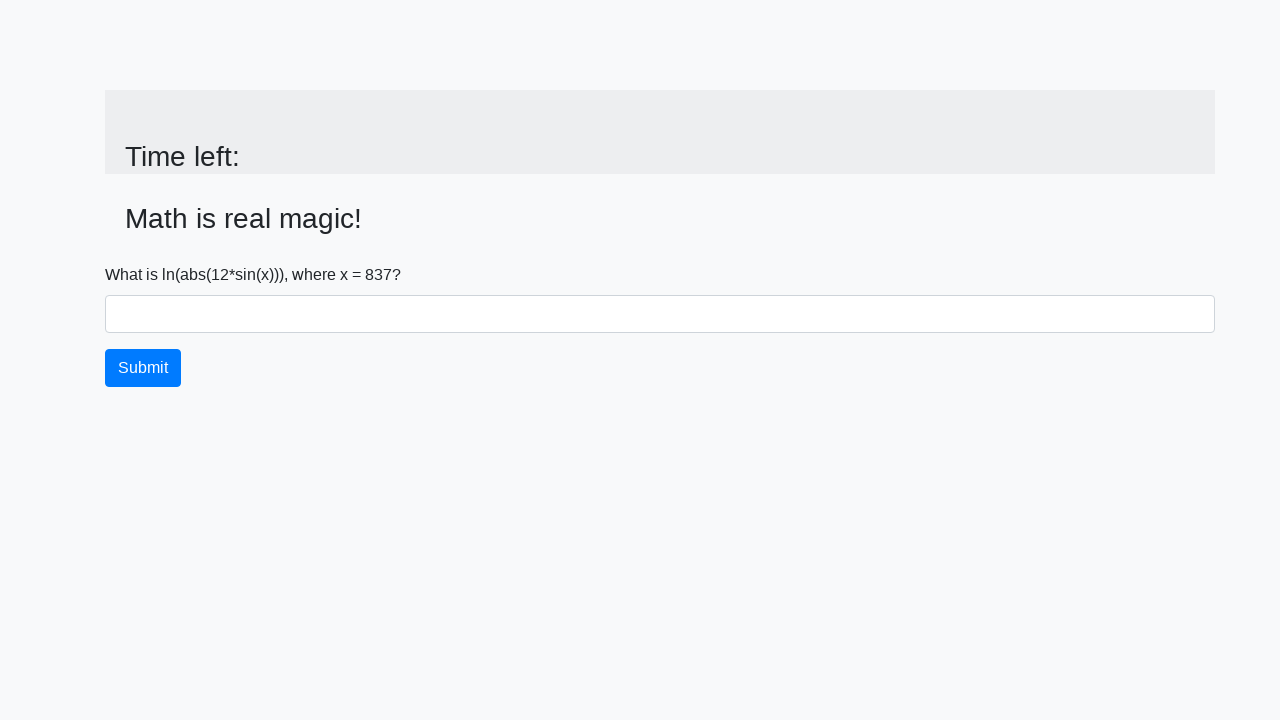

Alert accepted, input field appeared
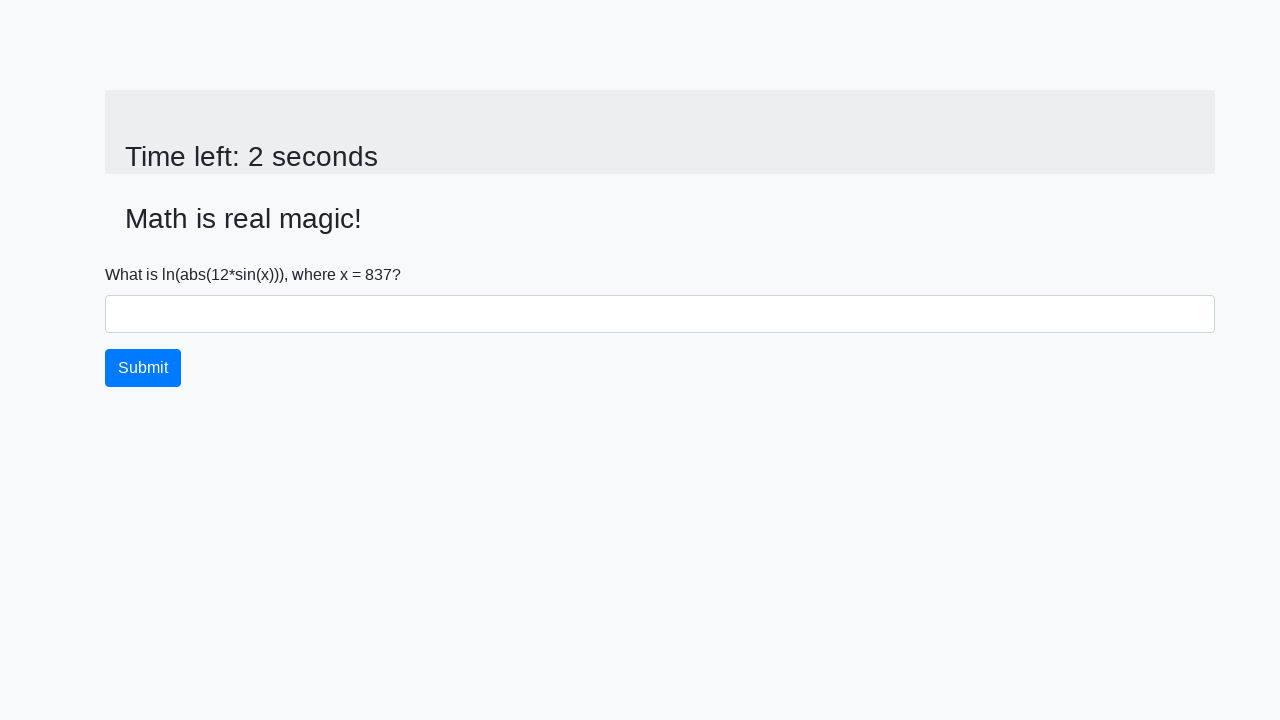

Retrieved x value from page: 837
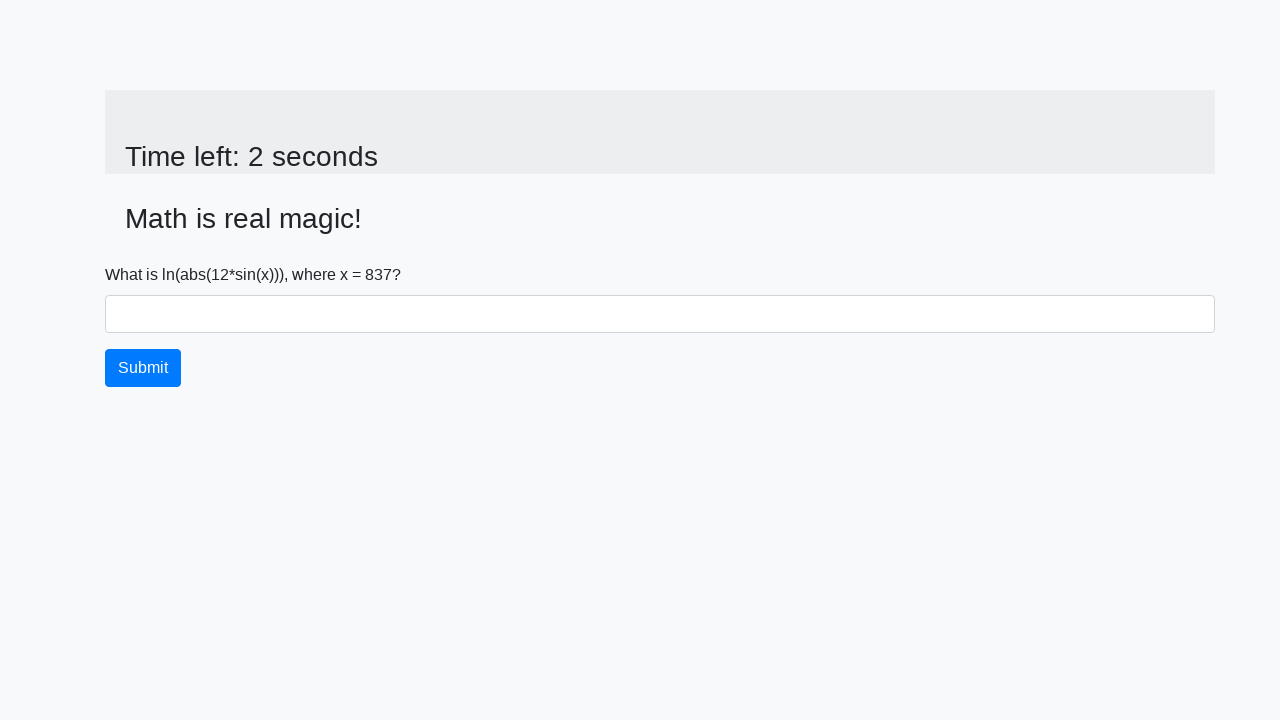

Calculated result y = 2.4571695835050766
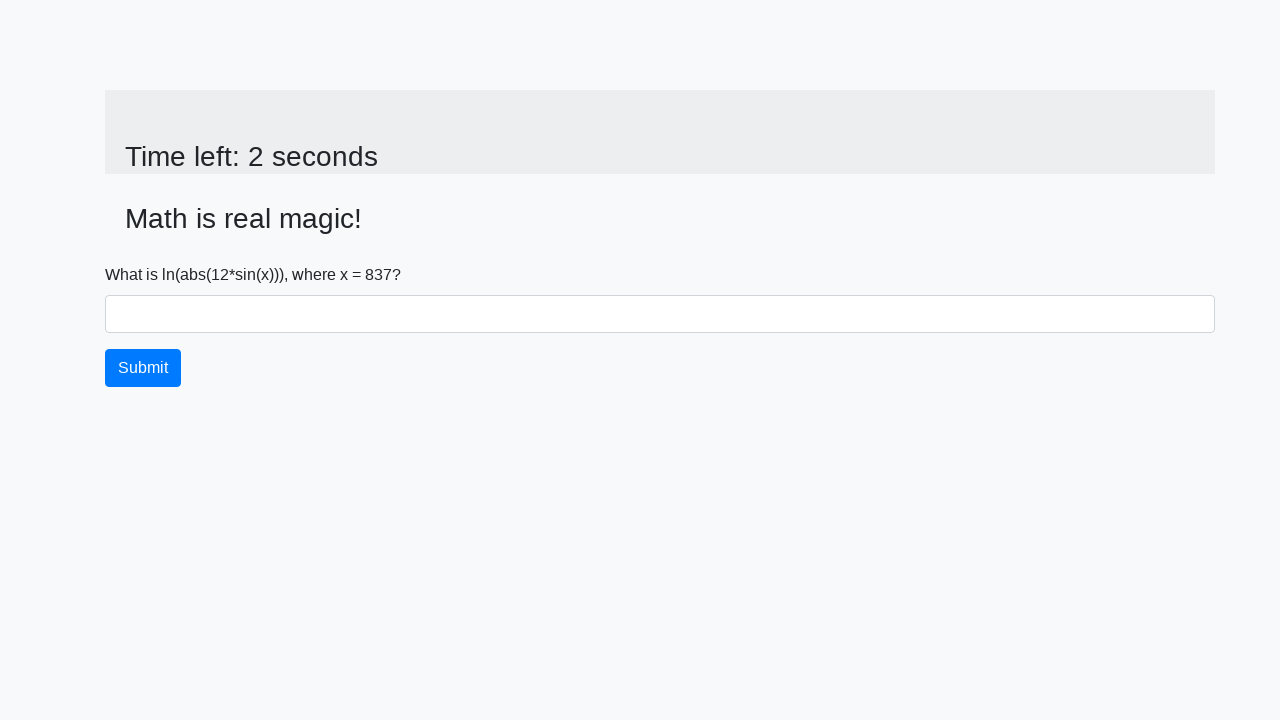

Filled answer field with calculated value: 2.4571695835050766 on #answer
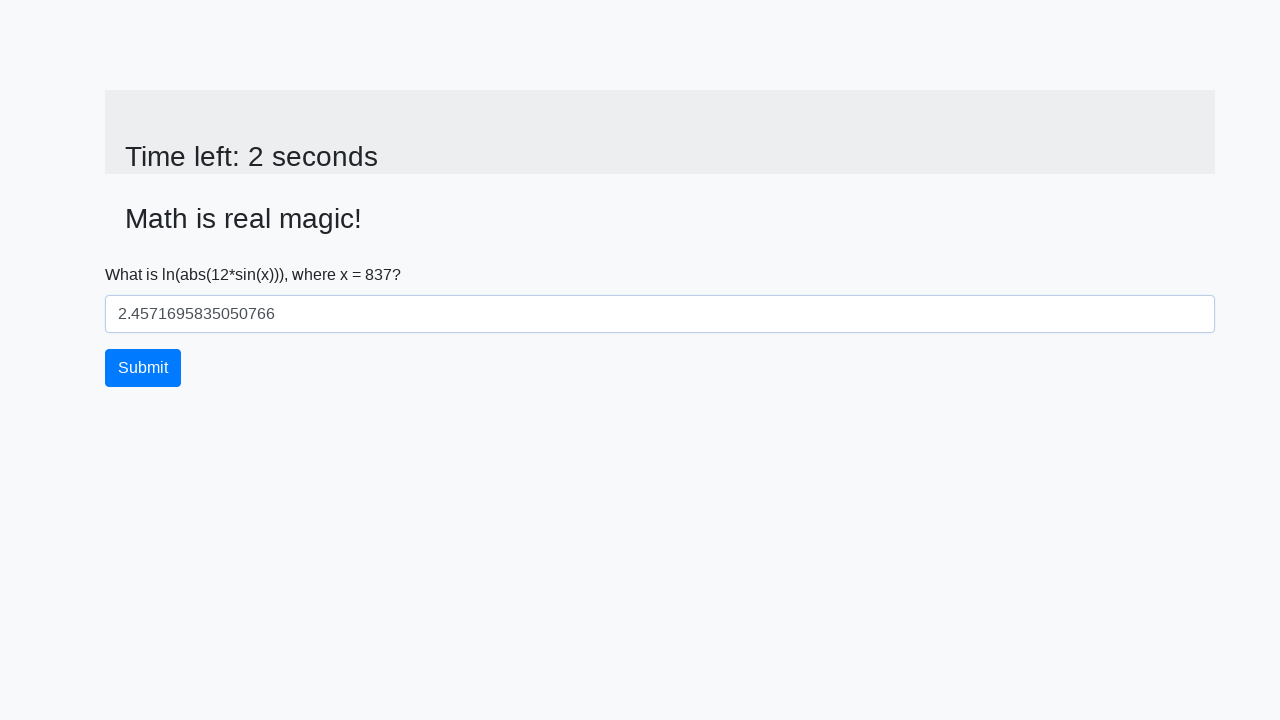

Clicked submit button to complete test at (143, 368) on button.btn.btn-primary
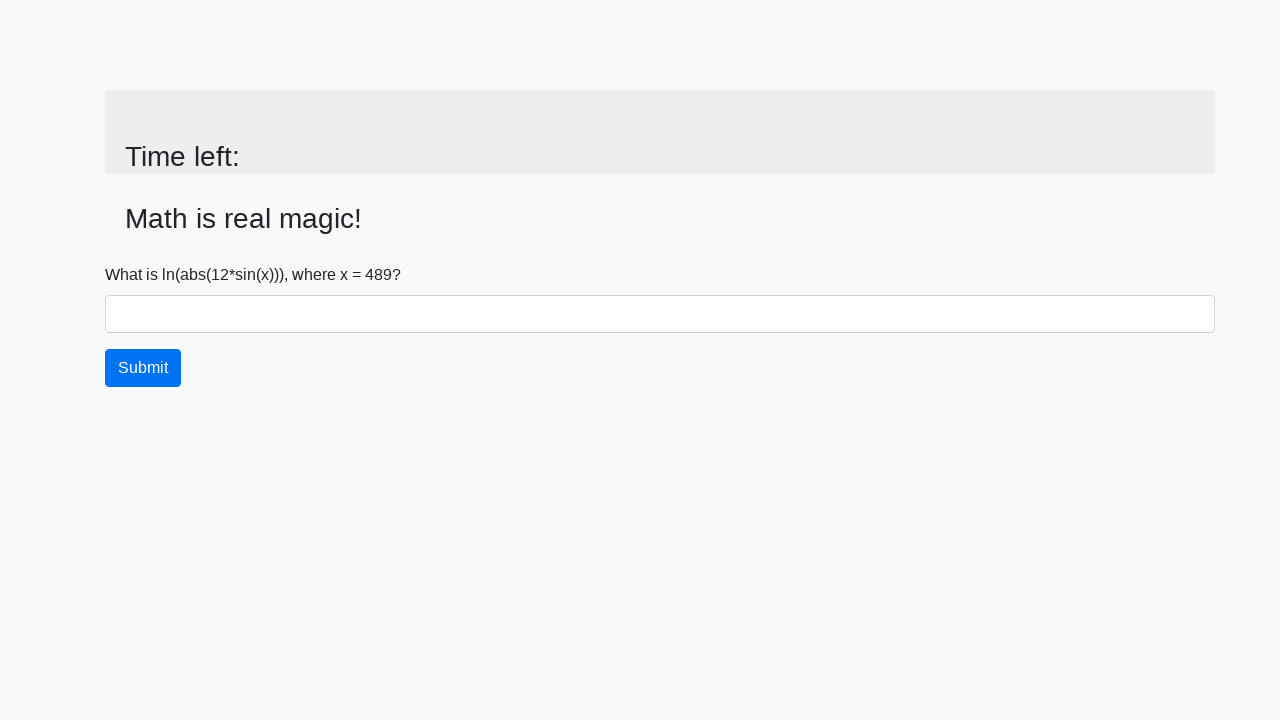

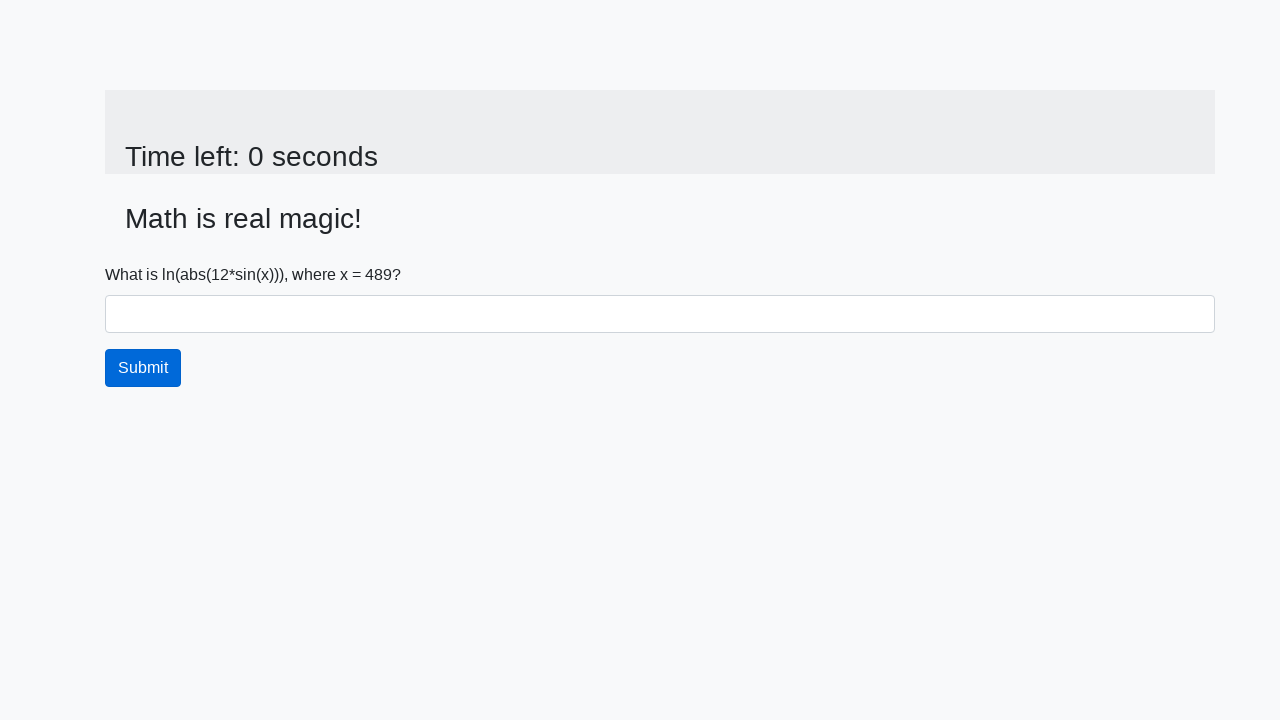